Tests dynamic dropdown/autocomplete functionality by typing a partial value and selecting from the suggestion list

Starting URL: https://rahulshettyacademy.com/AutomationPractice/

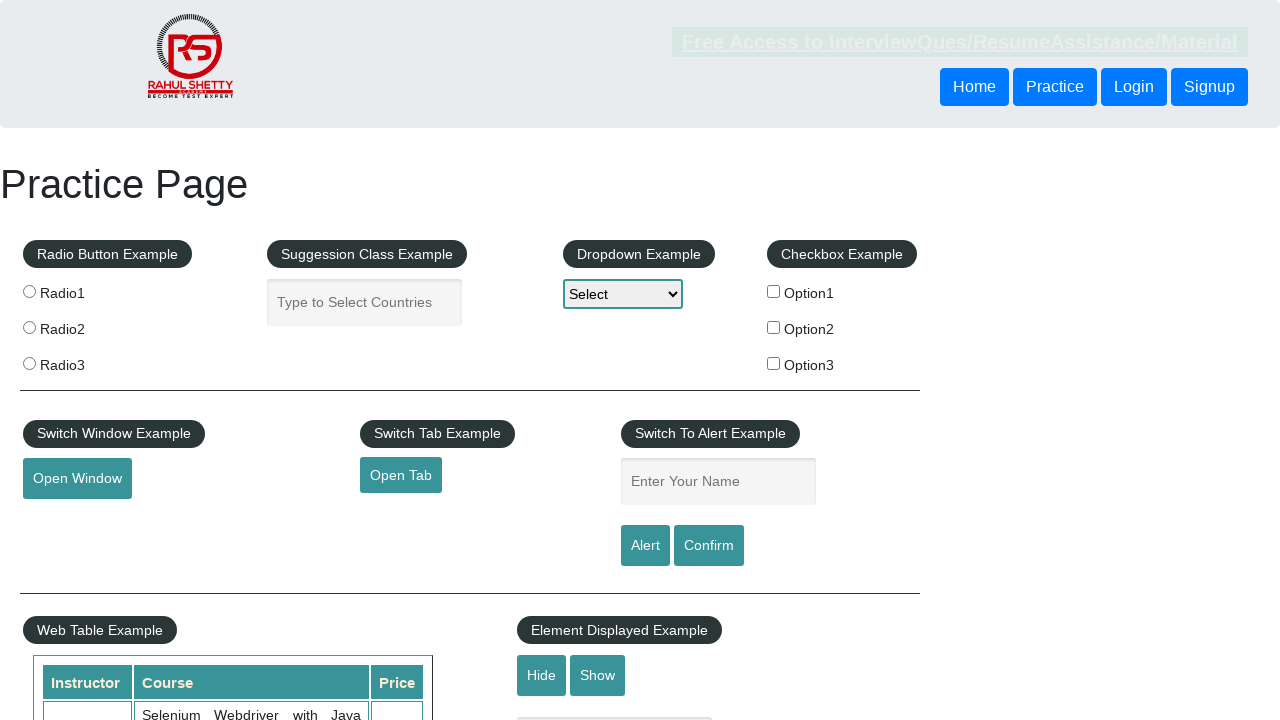

Filled autocomplete field with 'ind' on #autocomplete
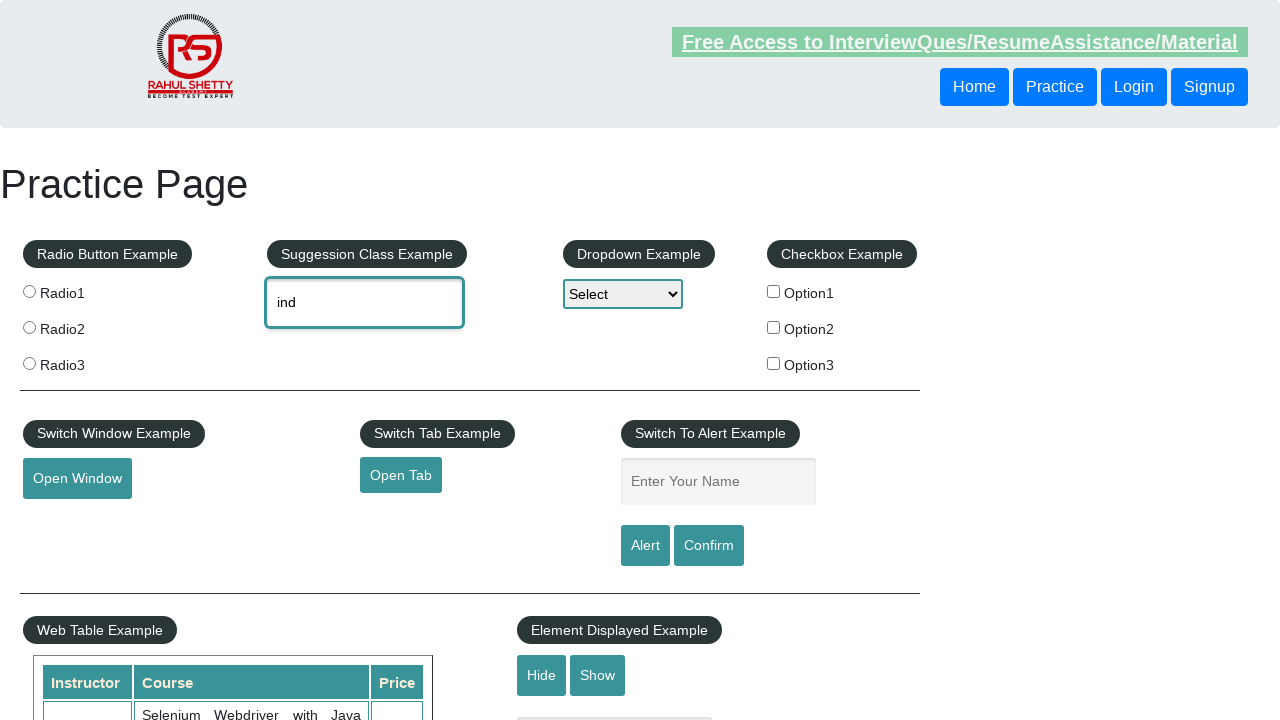

Autocomplete suggestions appeared
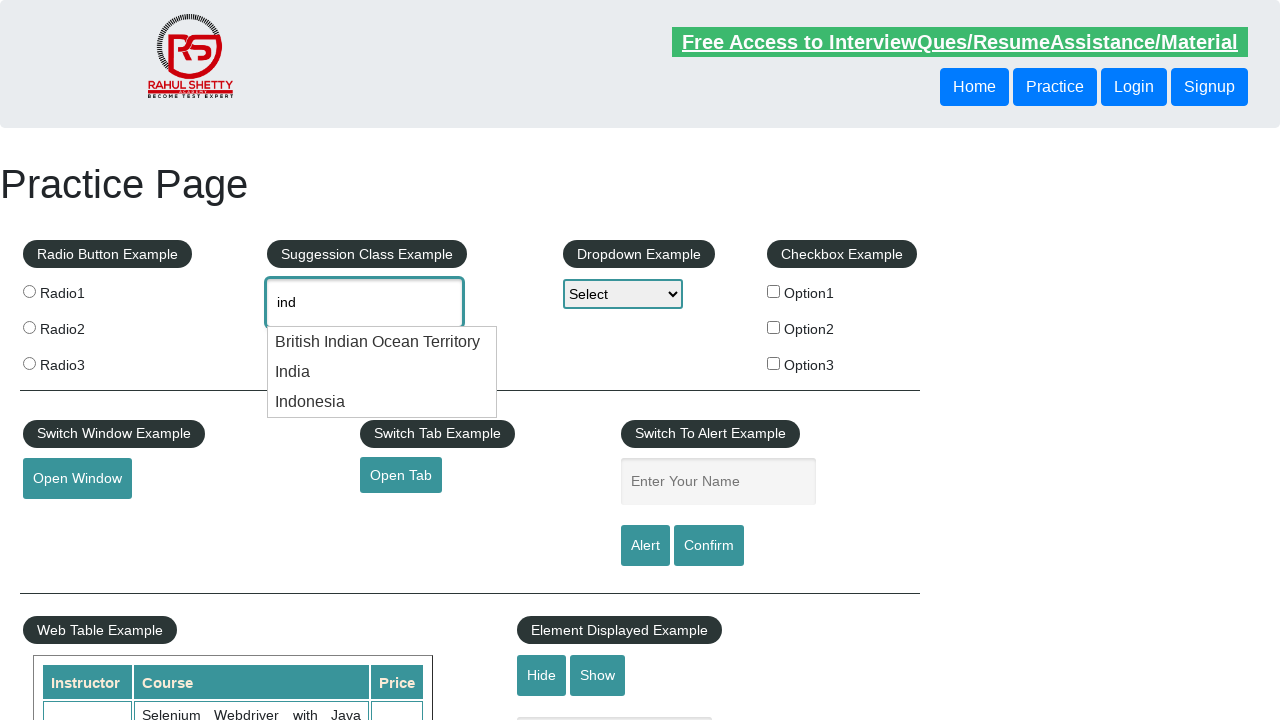

Located autocomplete suggestion items
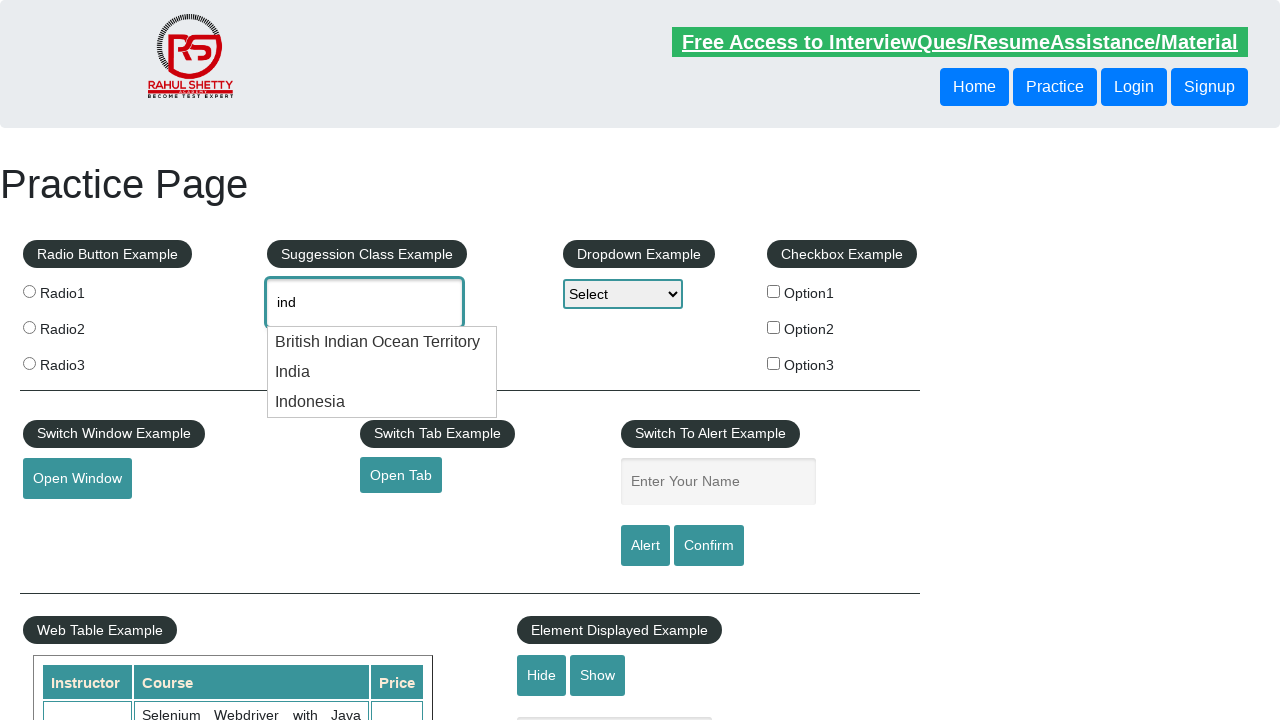

Clicked on 'India' from autocomplete suggestions at (382, 372) on [class='ui-menu-item'] div >> nth=1
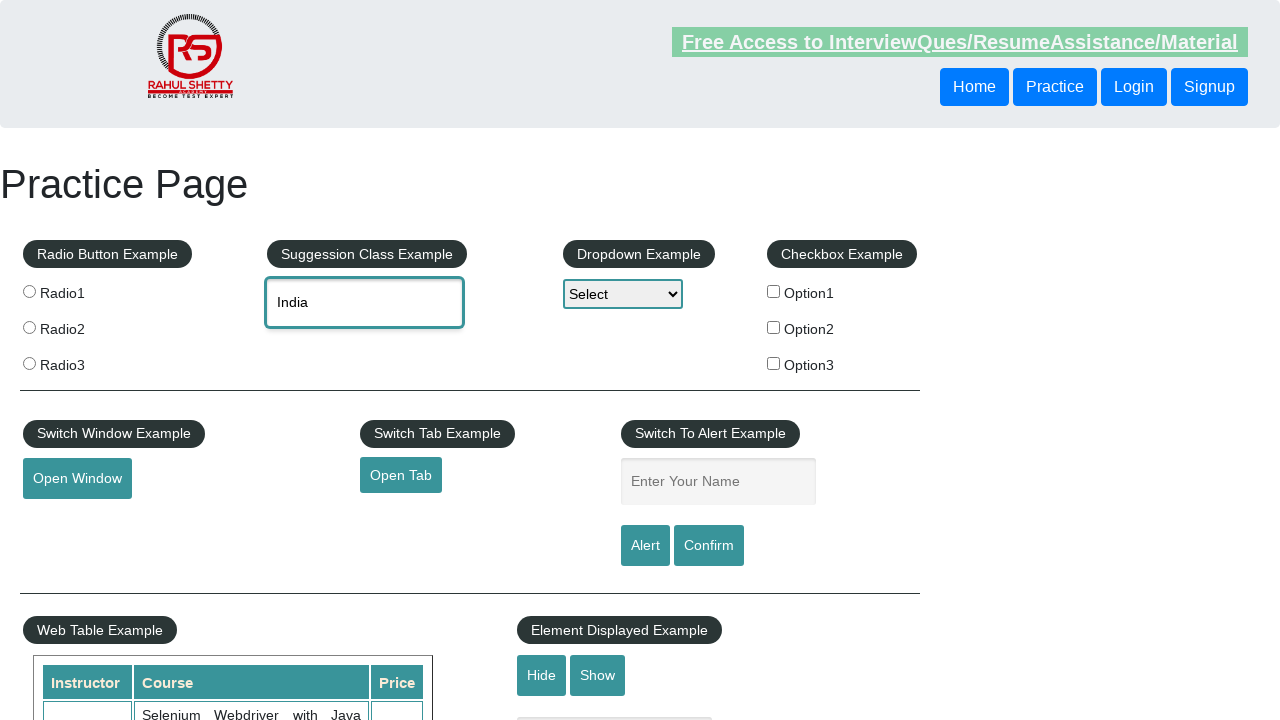

Waited for selection to be processed
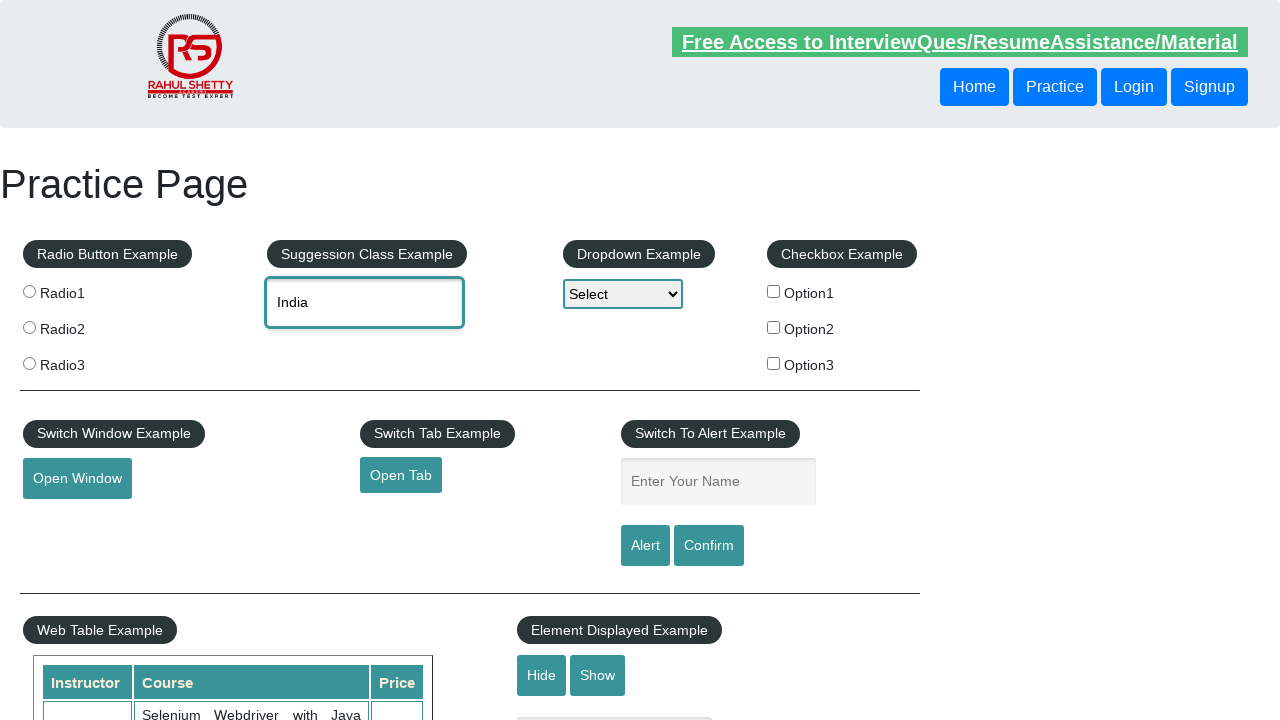

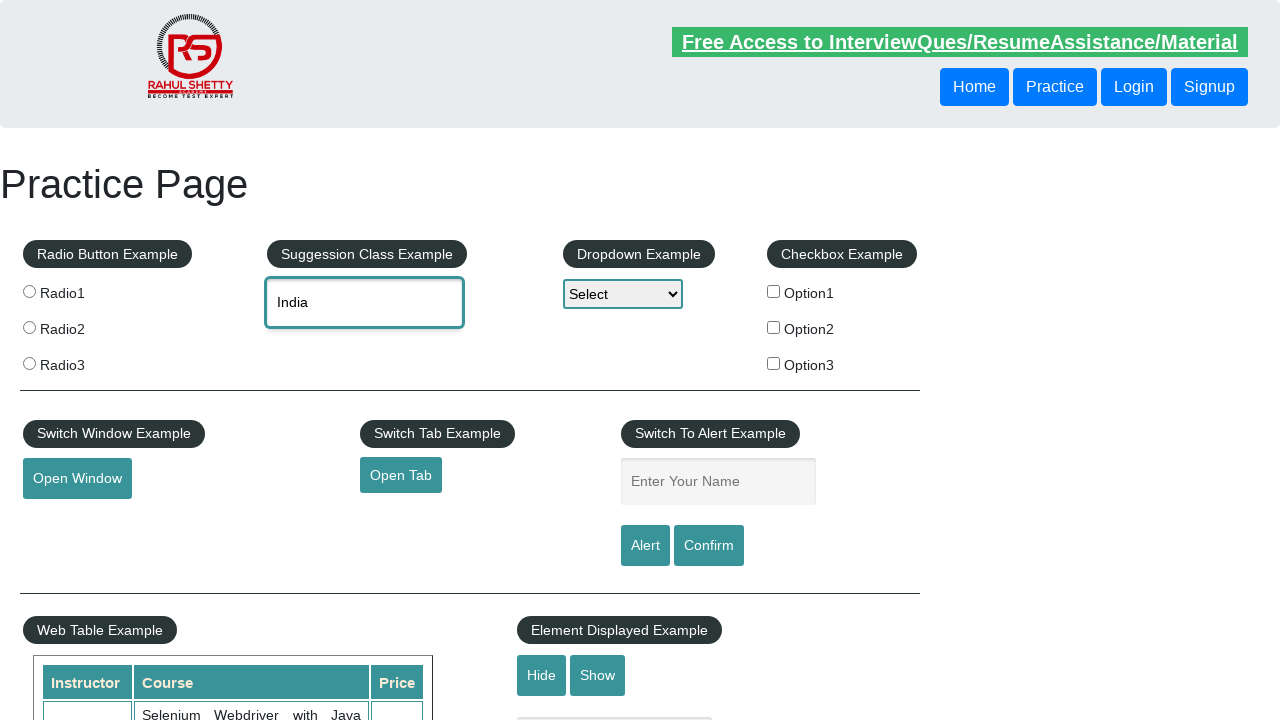